Verifies that the "Log In" button on the NextBase CRM login page displays the correct text value "Log In" by checking the button's value attribute.

Starting URL: https://login1.nextbasecrm.com/

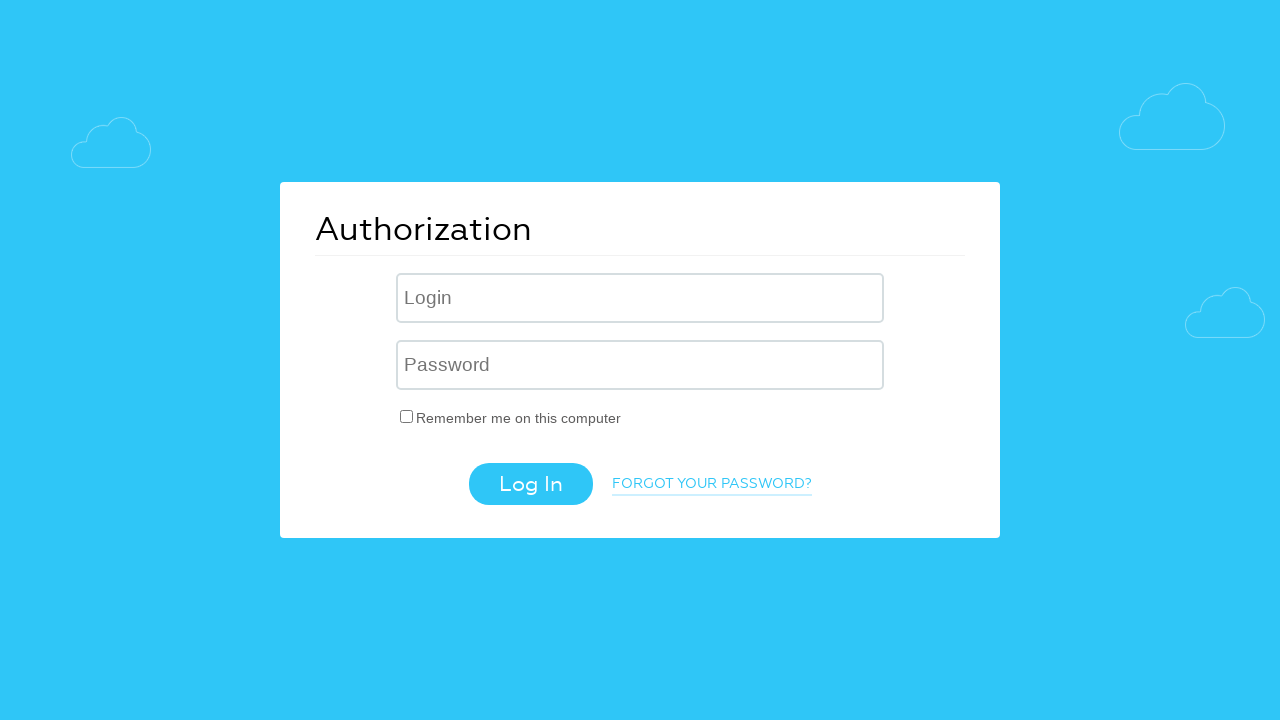

Located the Log In button using CSS selector input[type='submit']
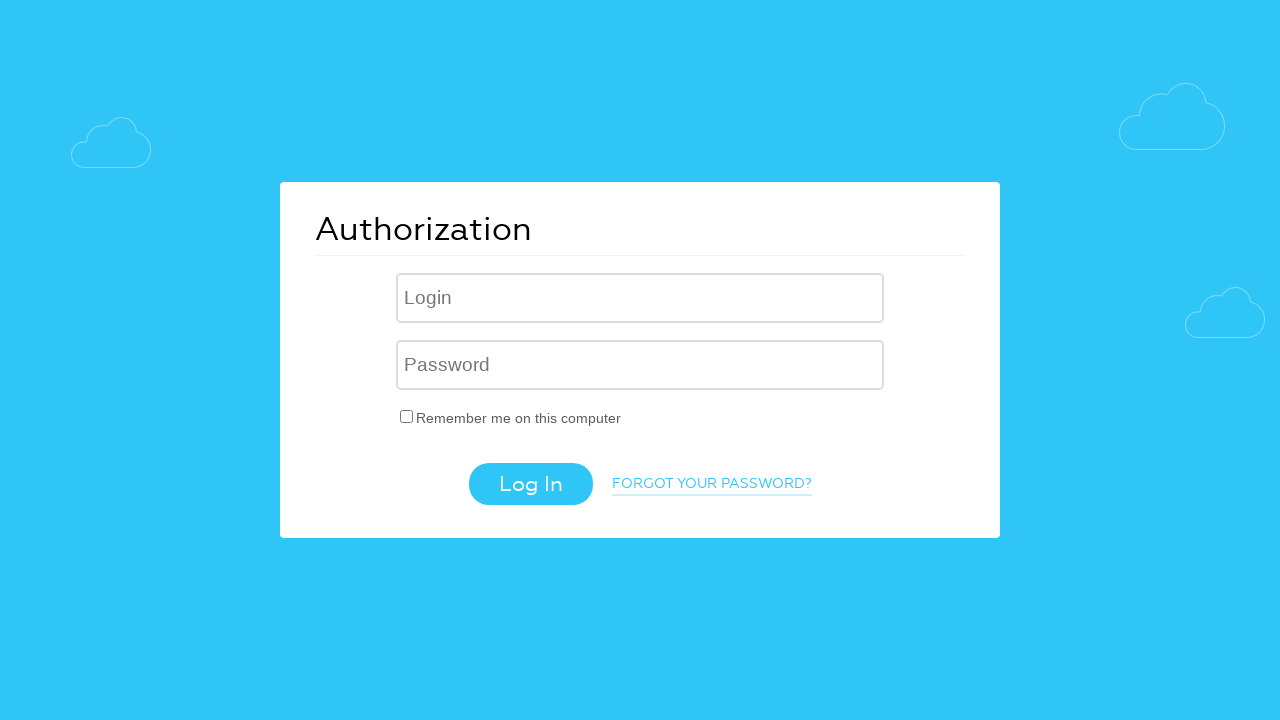

Waited for the Log In button to become visible
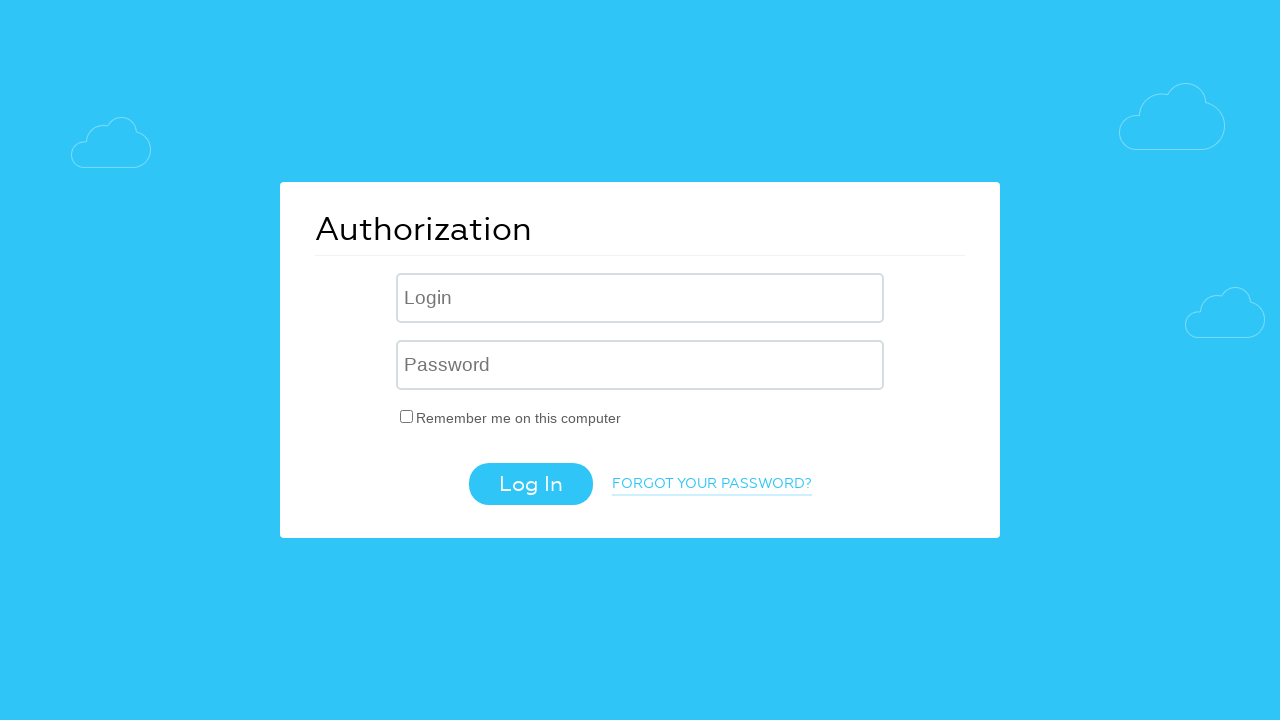

Retrieved the value attribute from the Log In button
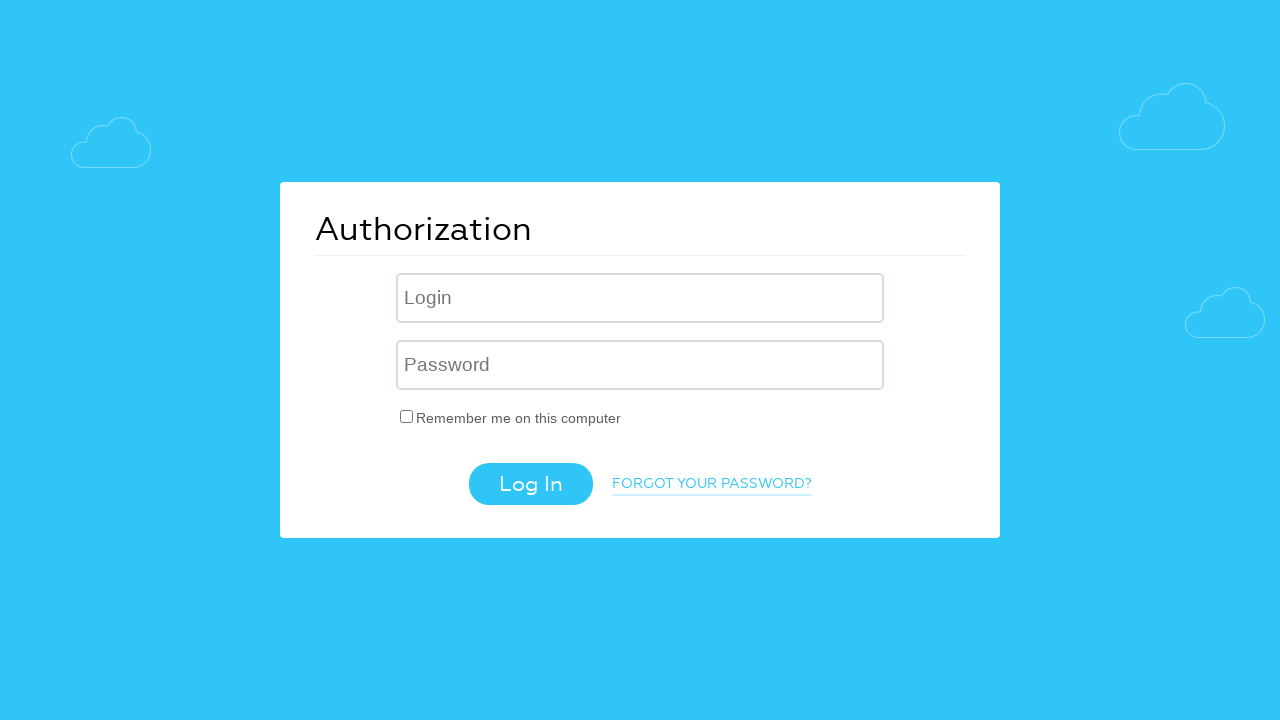

Set expected text value to 'Log In'
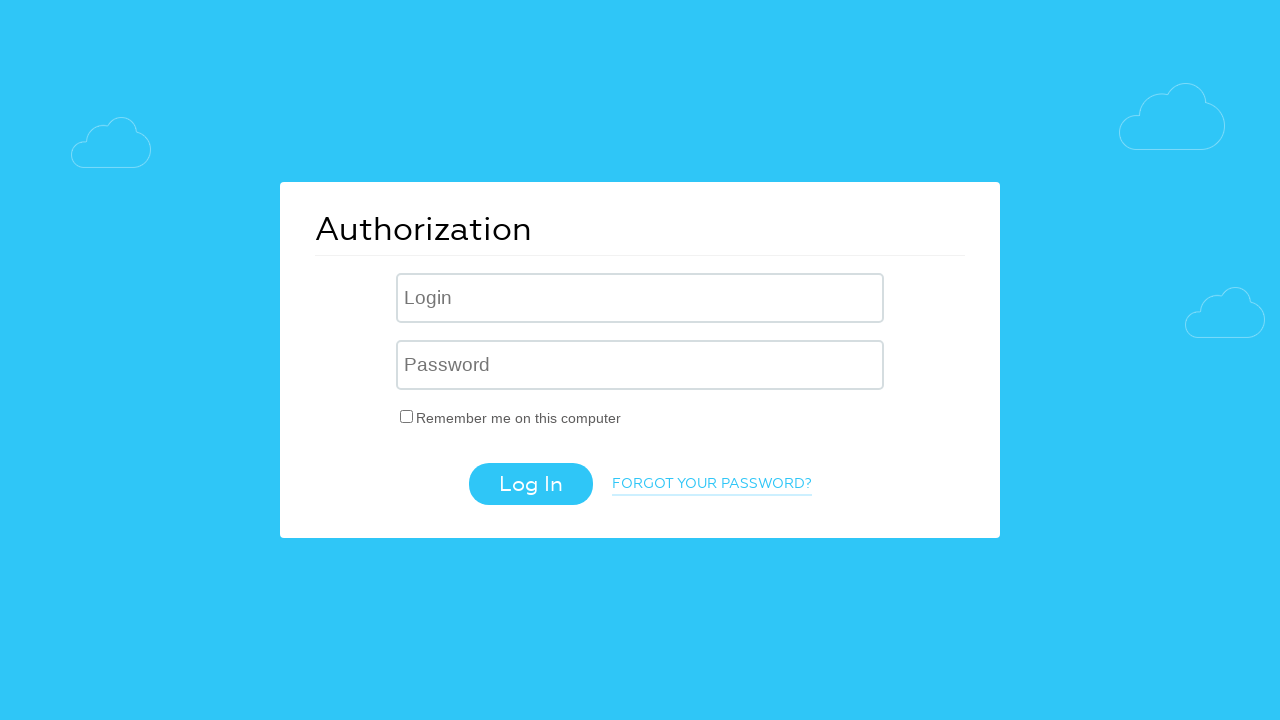

Verified that the Log In button's value attribute equals 'Log In'
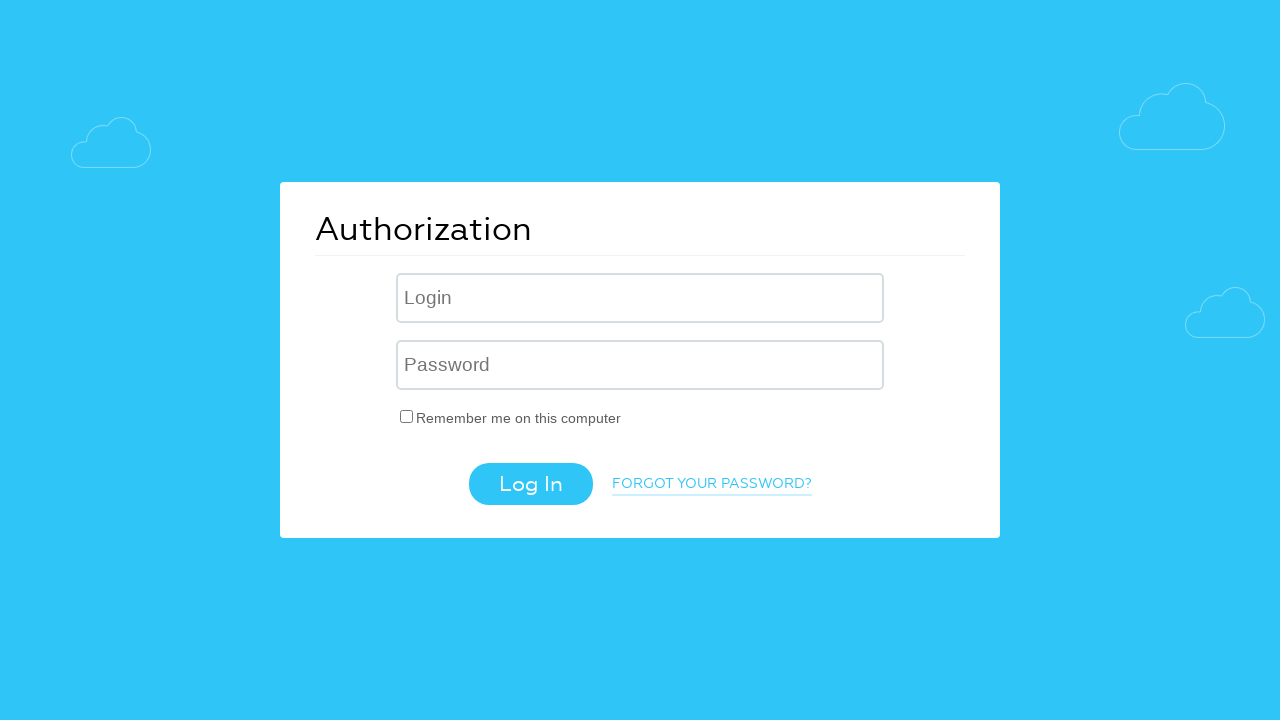

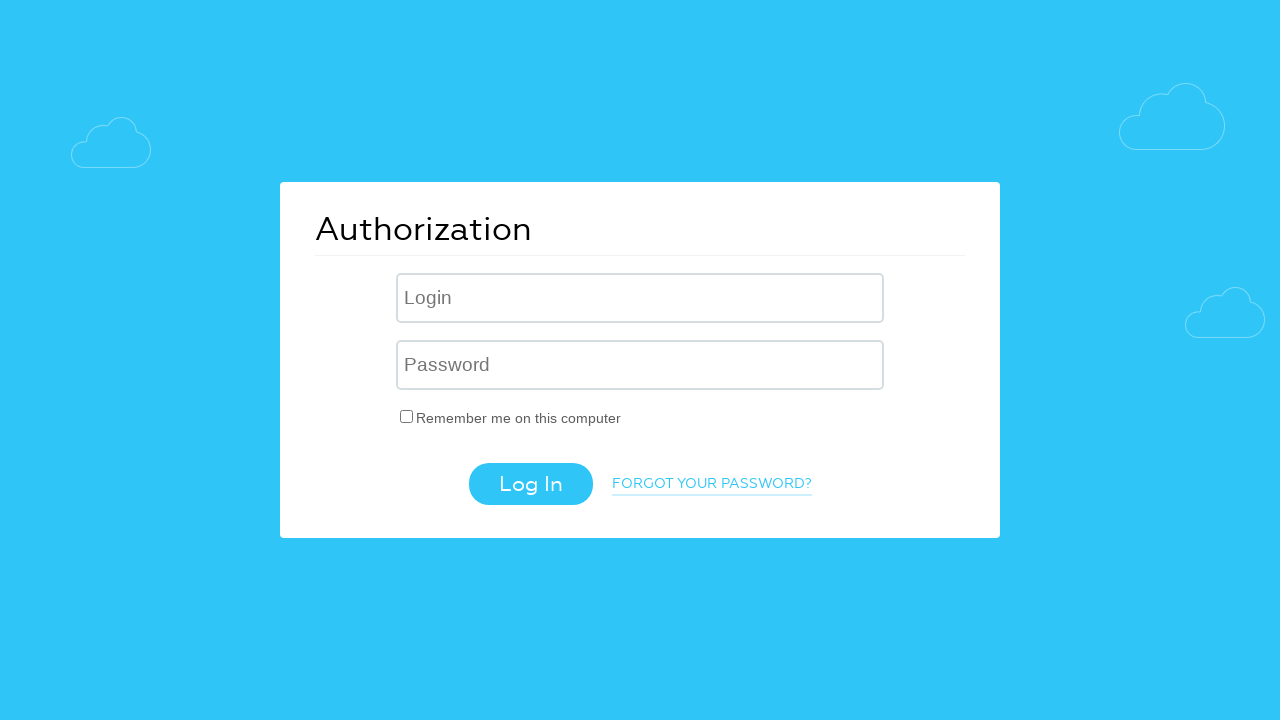